Tests form filling and copy-paste functionality by filling a text box form, copying the current address field and pasting it into the permanent address field

Starting URL: https://demoqa.com/text-box

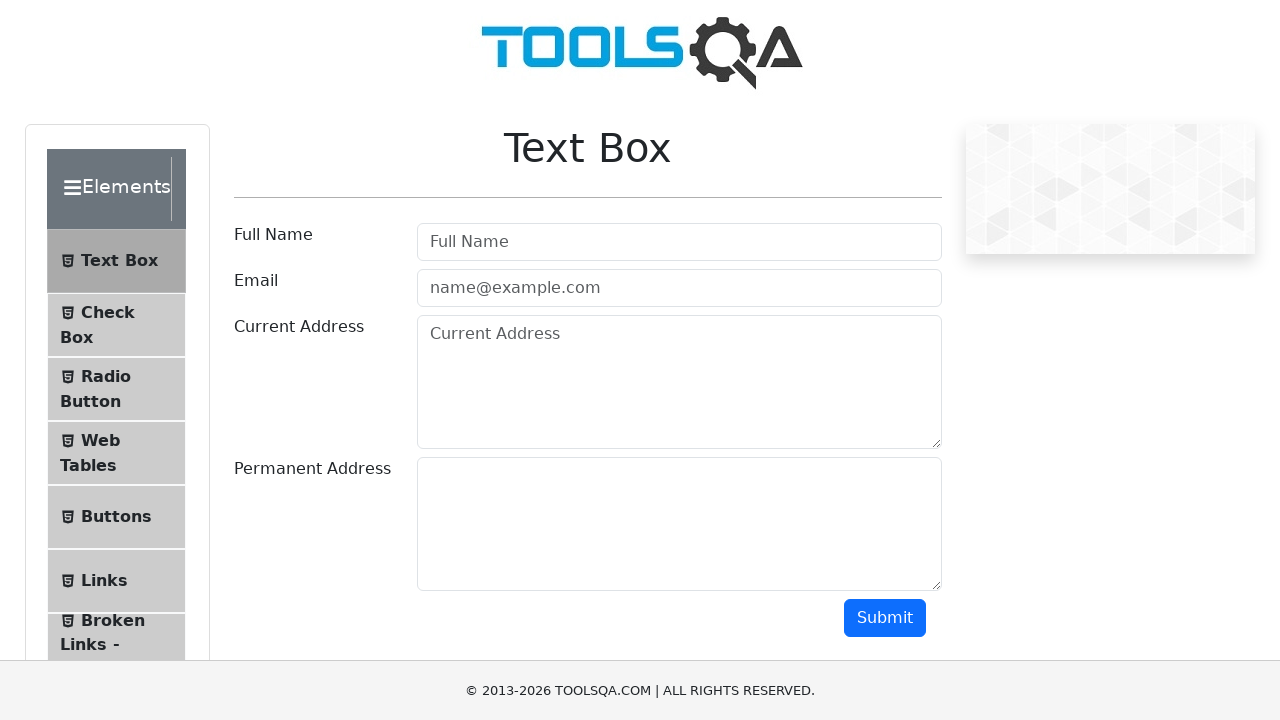

Filled userName field with 'SeleniumPanda' on #userName
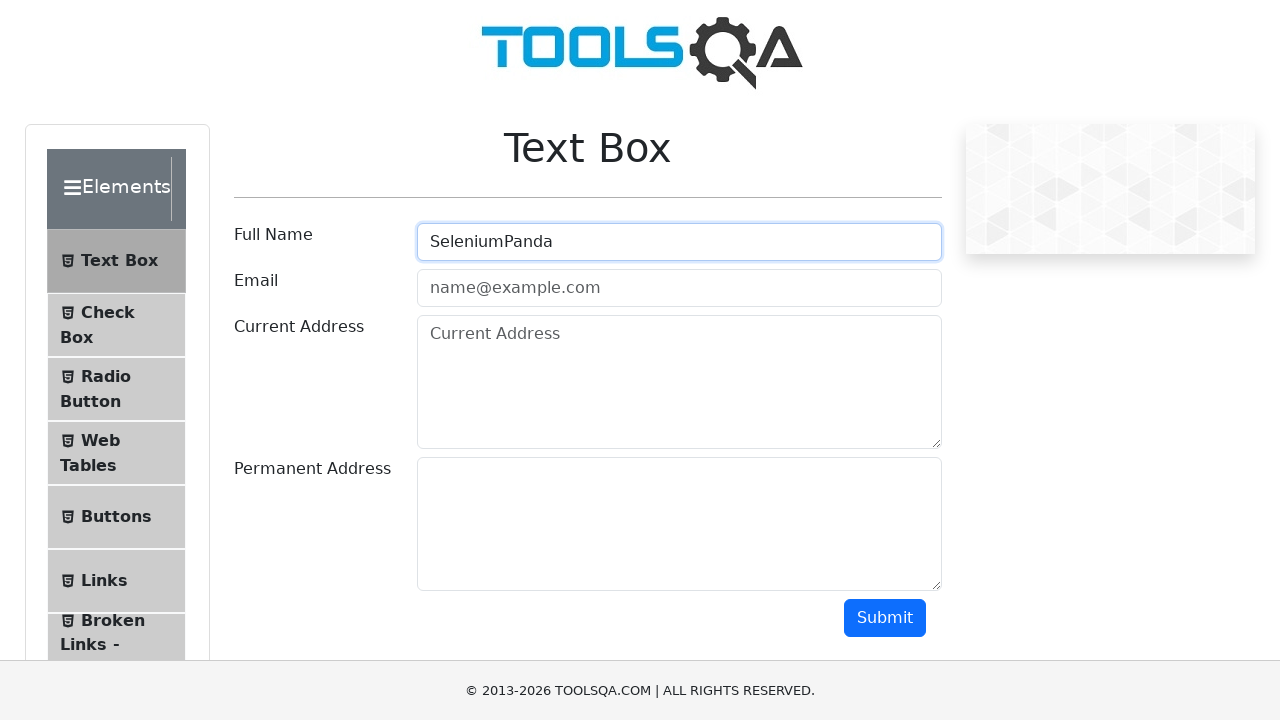

Filled userEmail field with 'seleniumpanda@gmail.com' on #userEmail
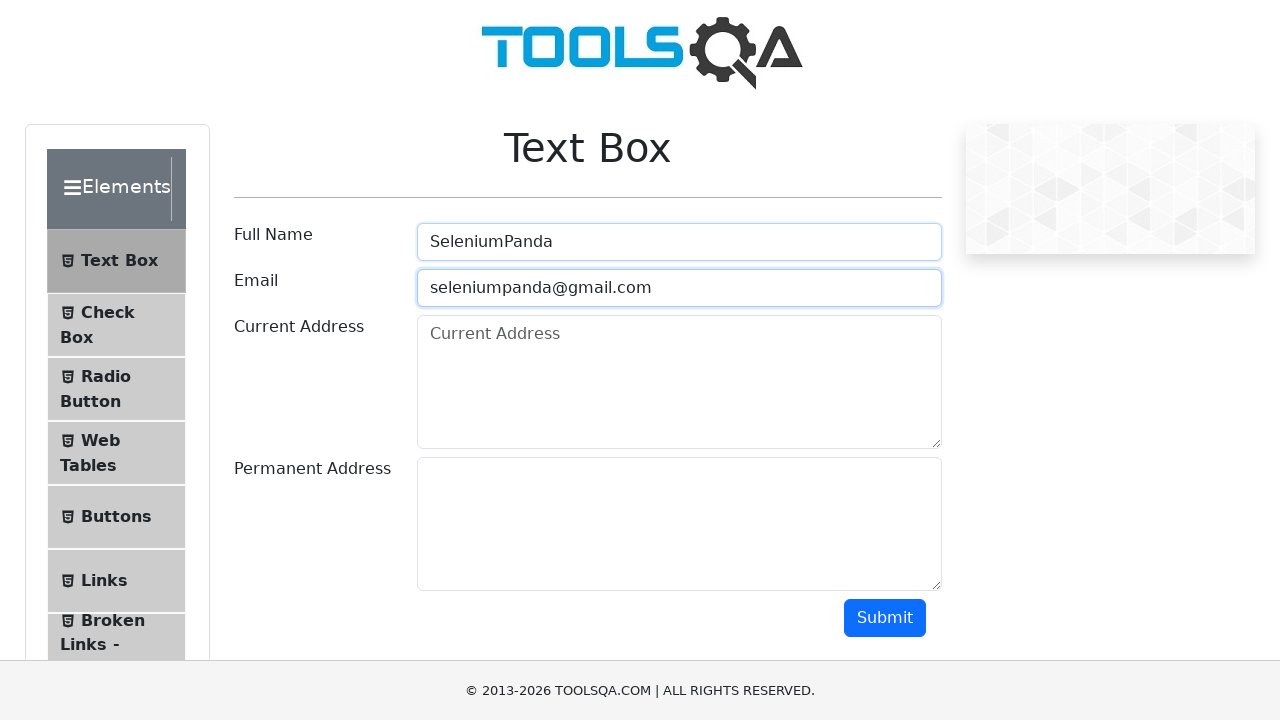

Filled currentAddress field with '1234 Haviland Ave' on #currentAddress
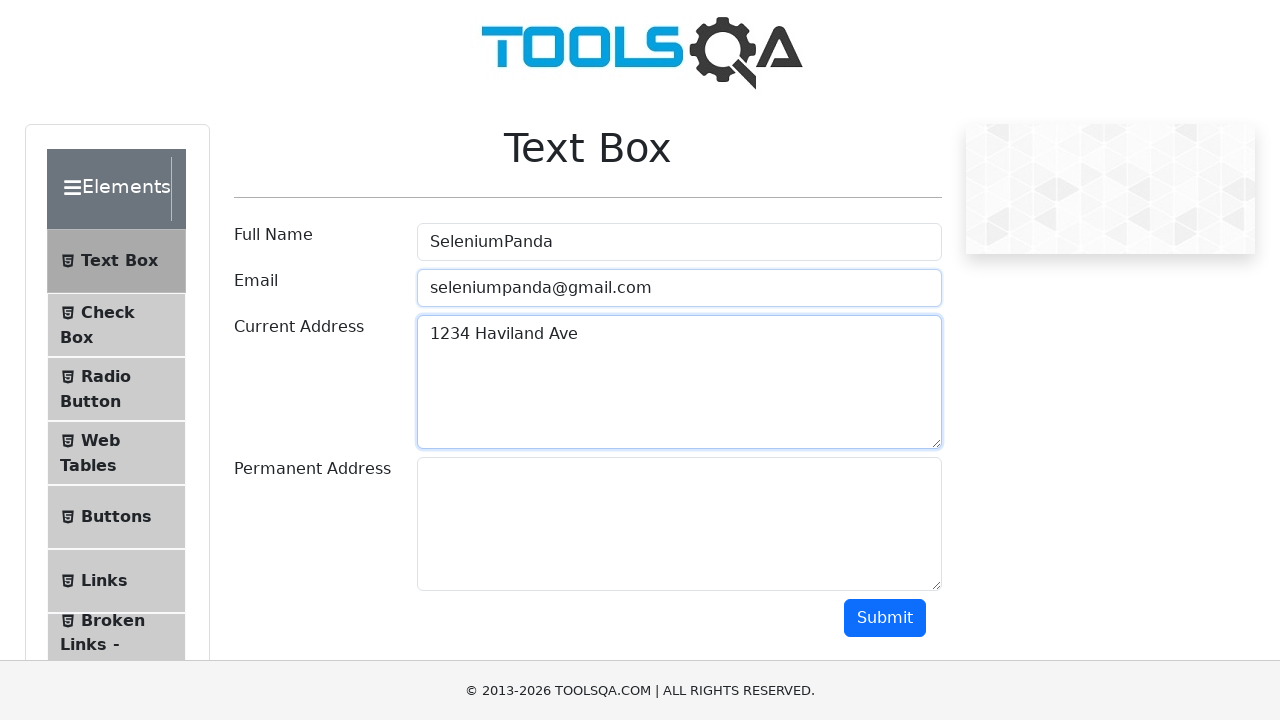

Clicked on currentAddress field to focus it at (679, 382) on #currentAddress
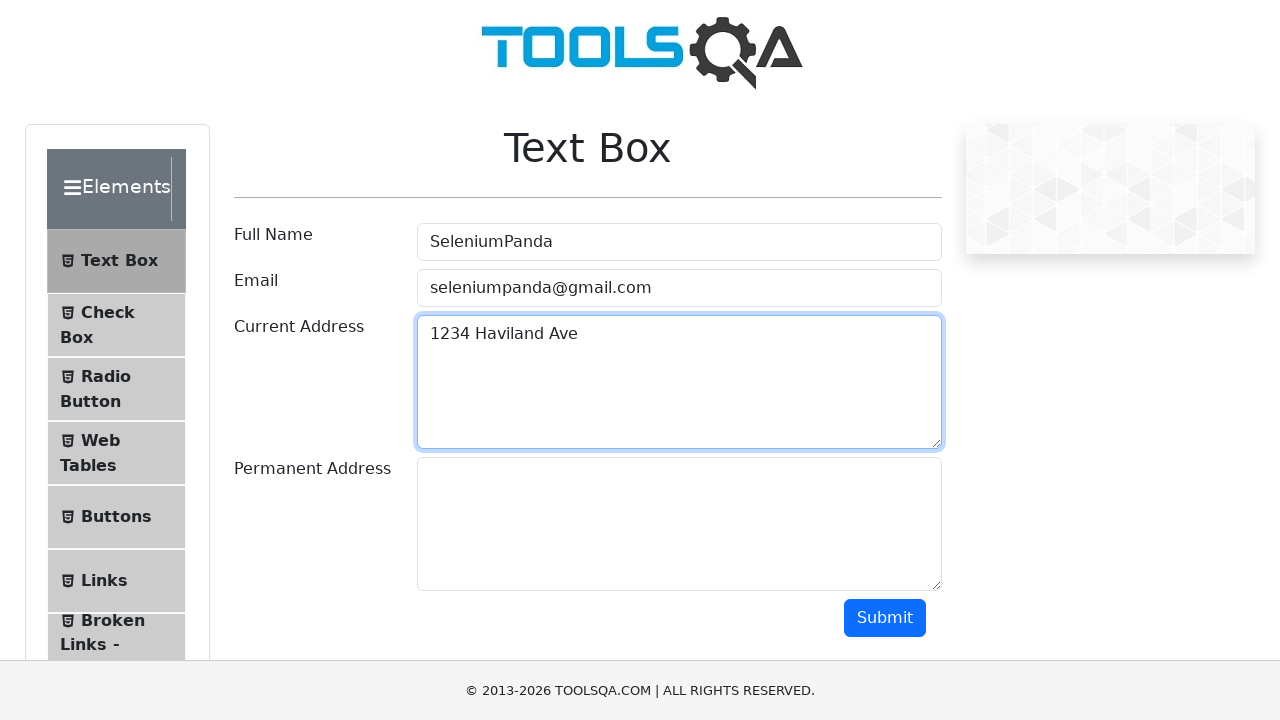

Selected all text in currentAddress field using Ctrl+A
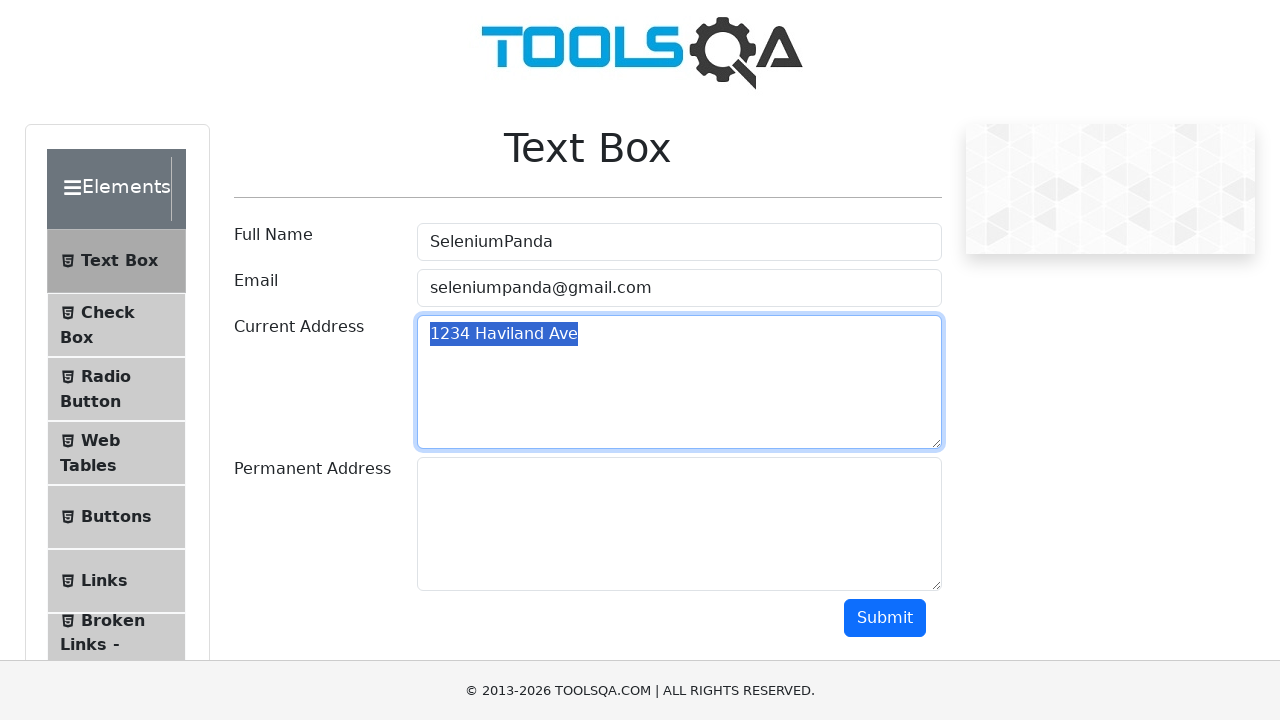

Copied selected text from currentAddress field using Ctrl+C
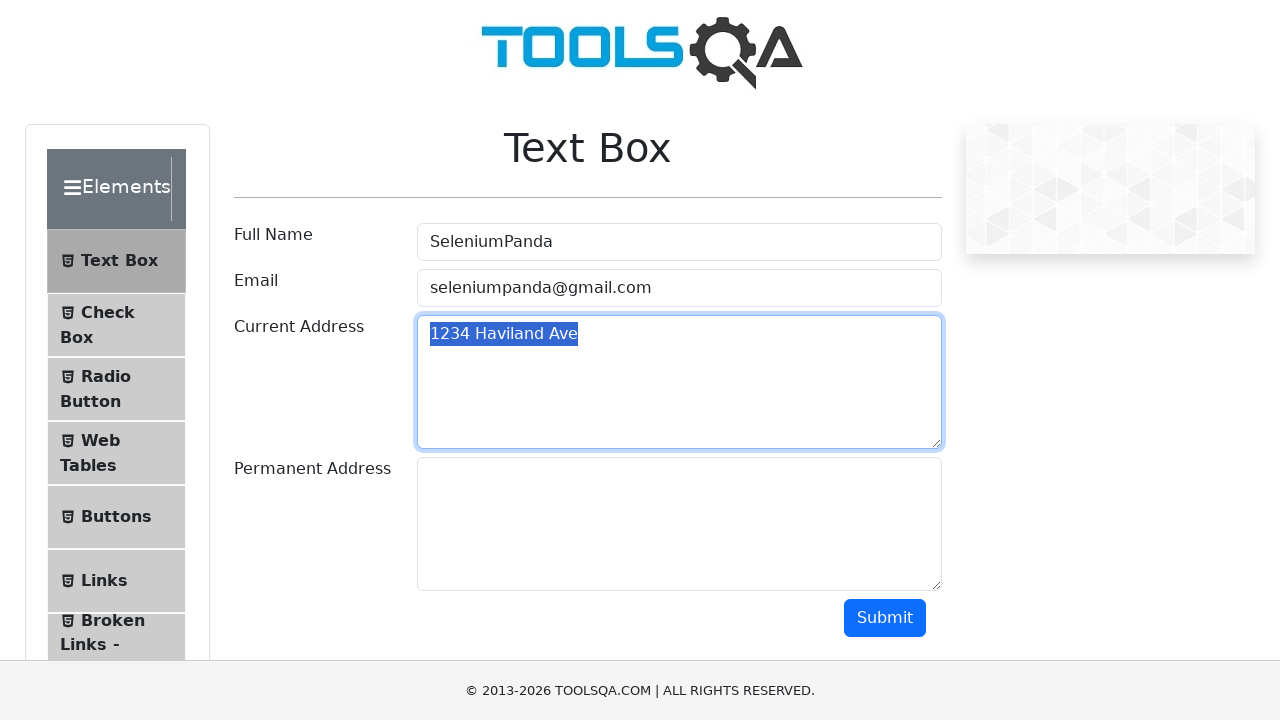

Clicked on permanentAddress field to focus it at (679, 524) on #permanentAddress
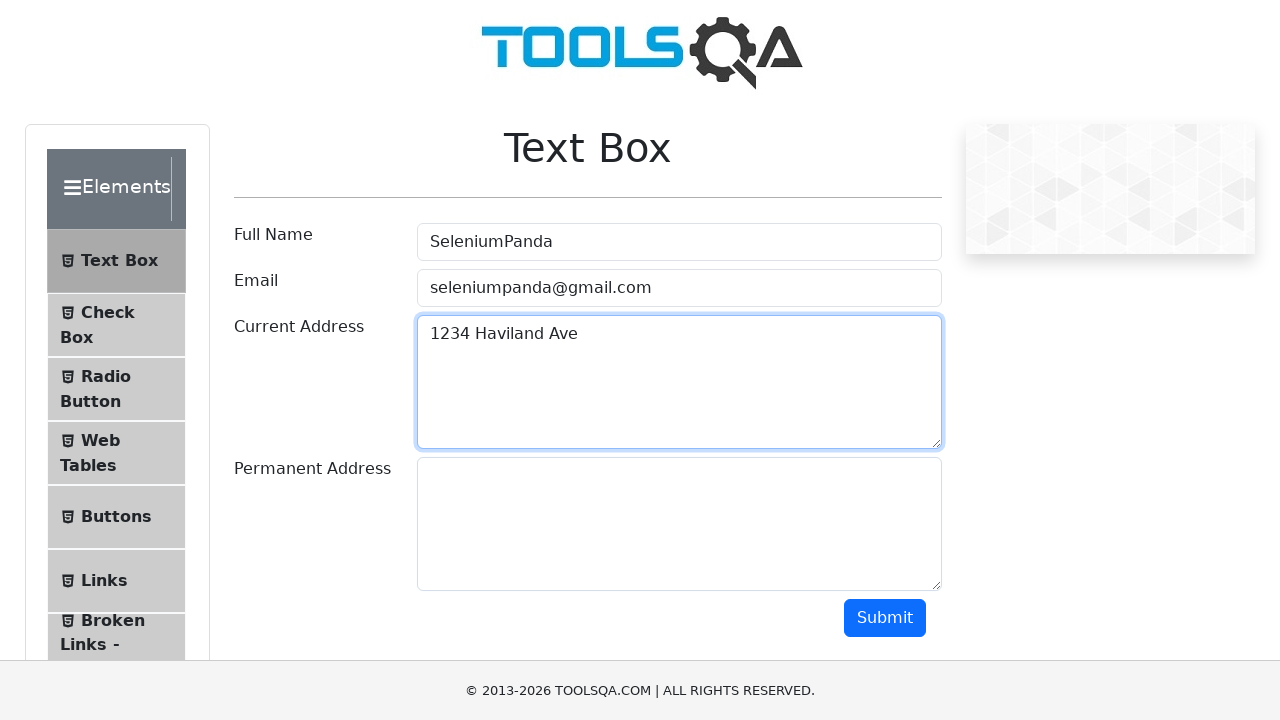

Pasted copied text into permanentAddress field using Ctrl+V
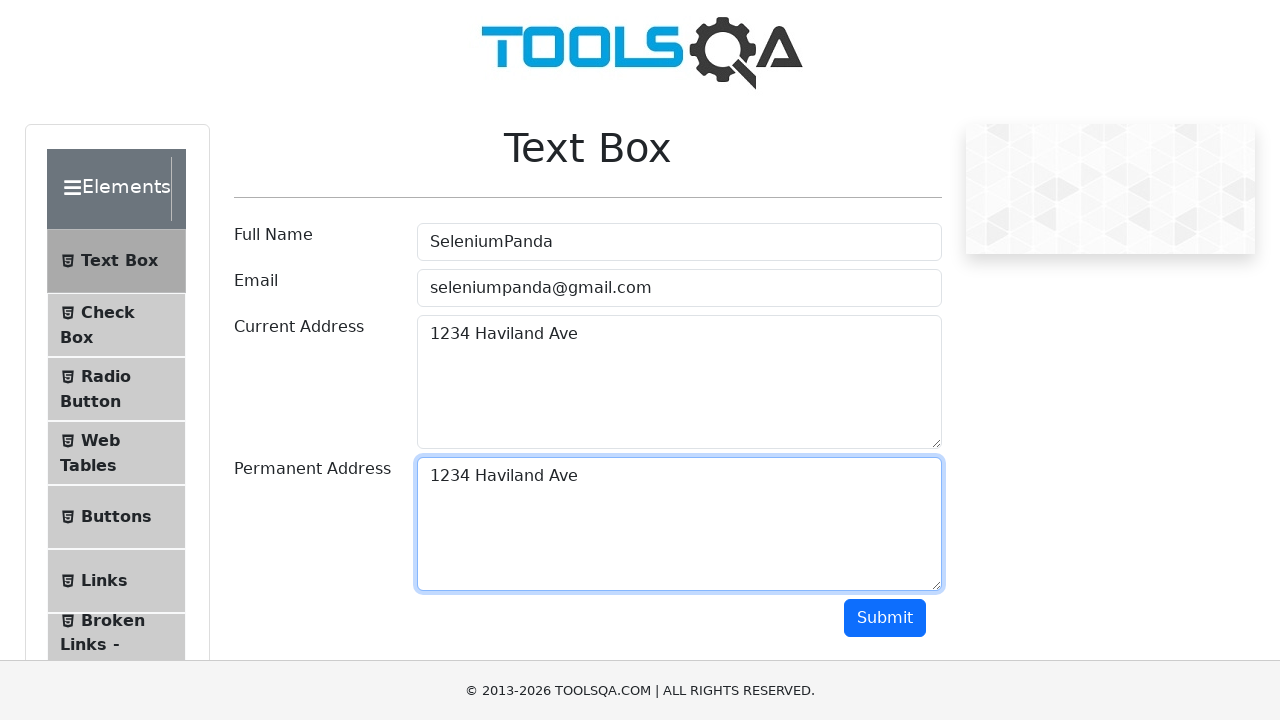

Retrieved value from currentAddress field for validation
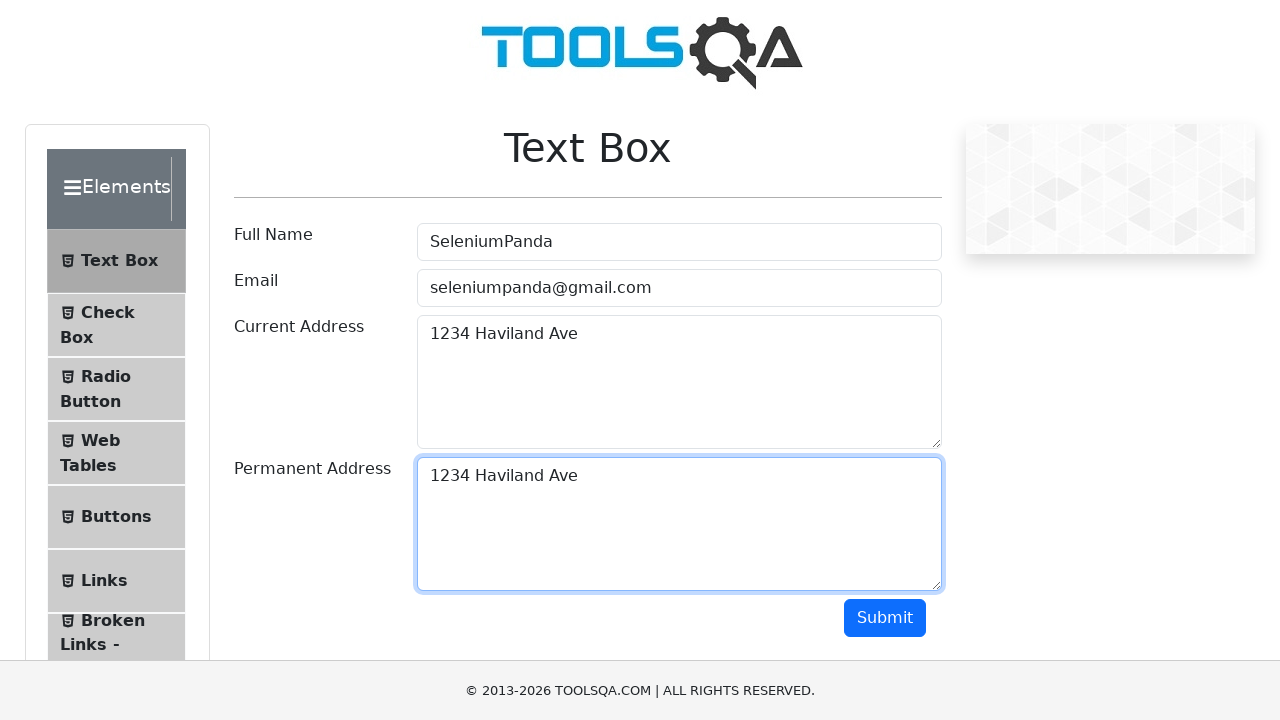

Retrieved value from permanentAddress field for validation
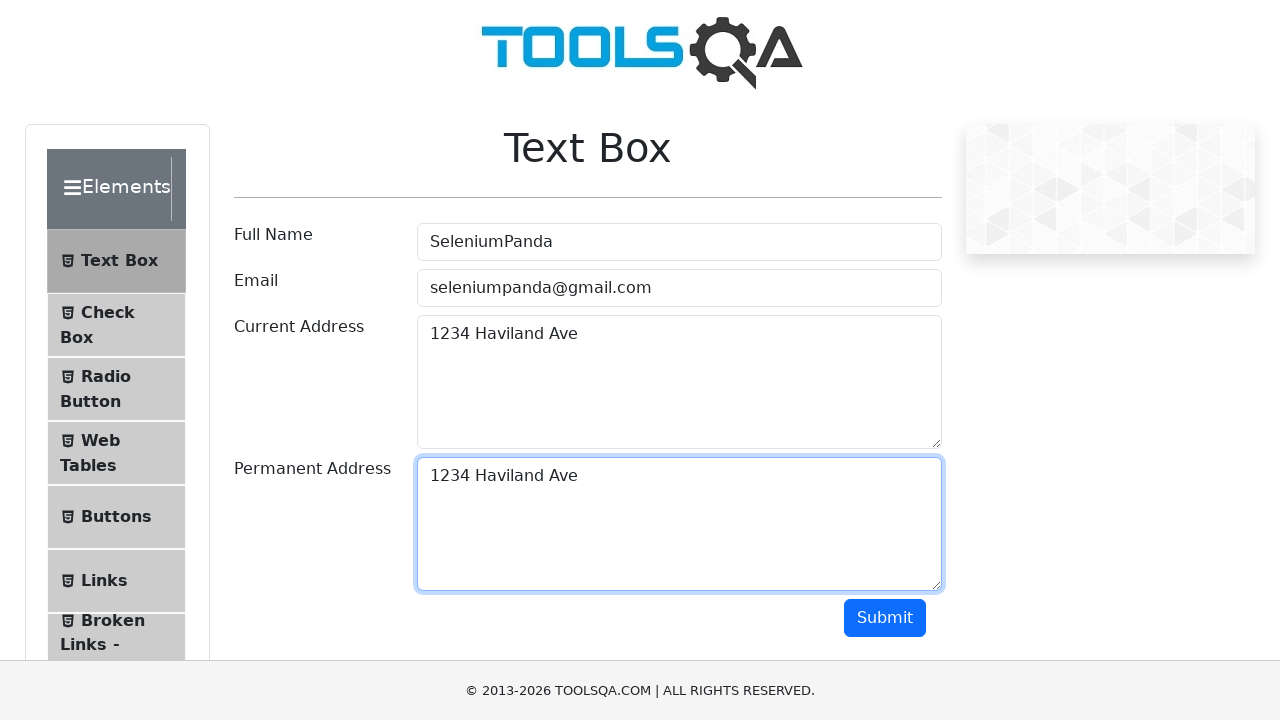

Validated that currentAddress and permanentAddress values match
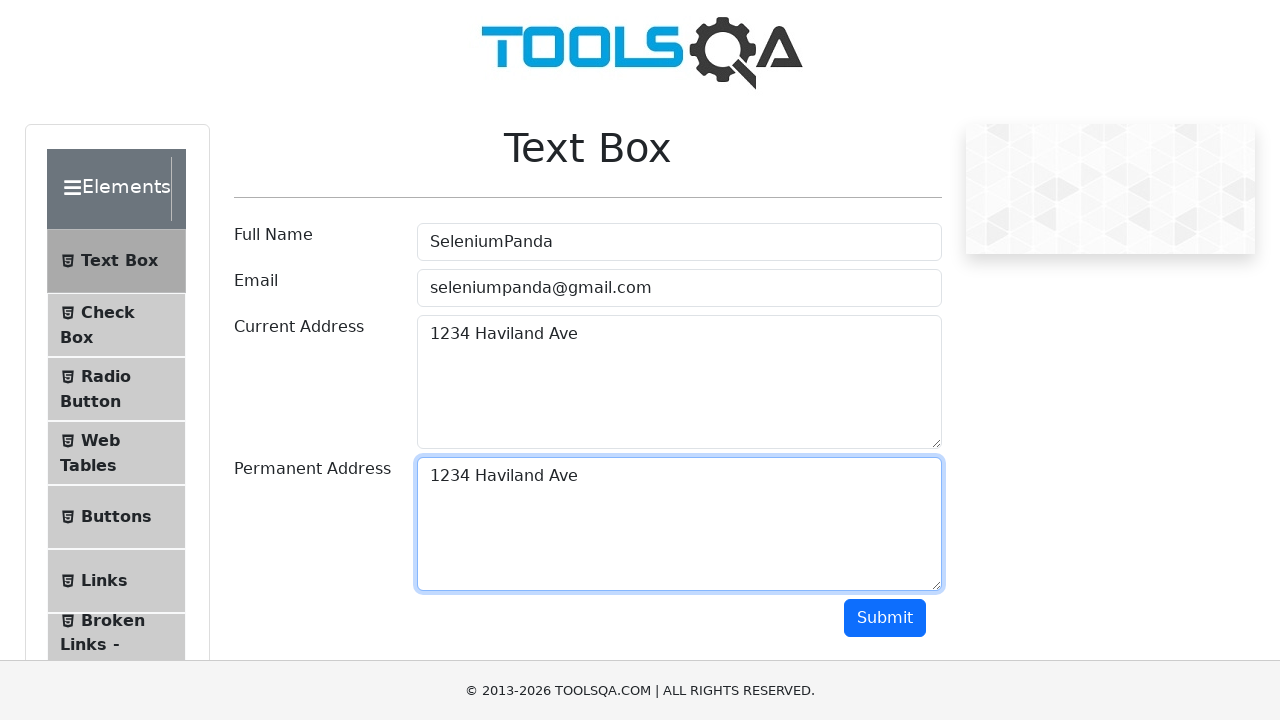

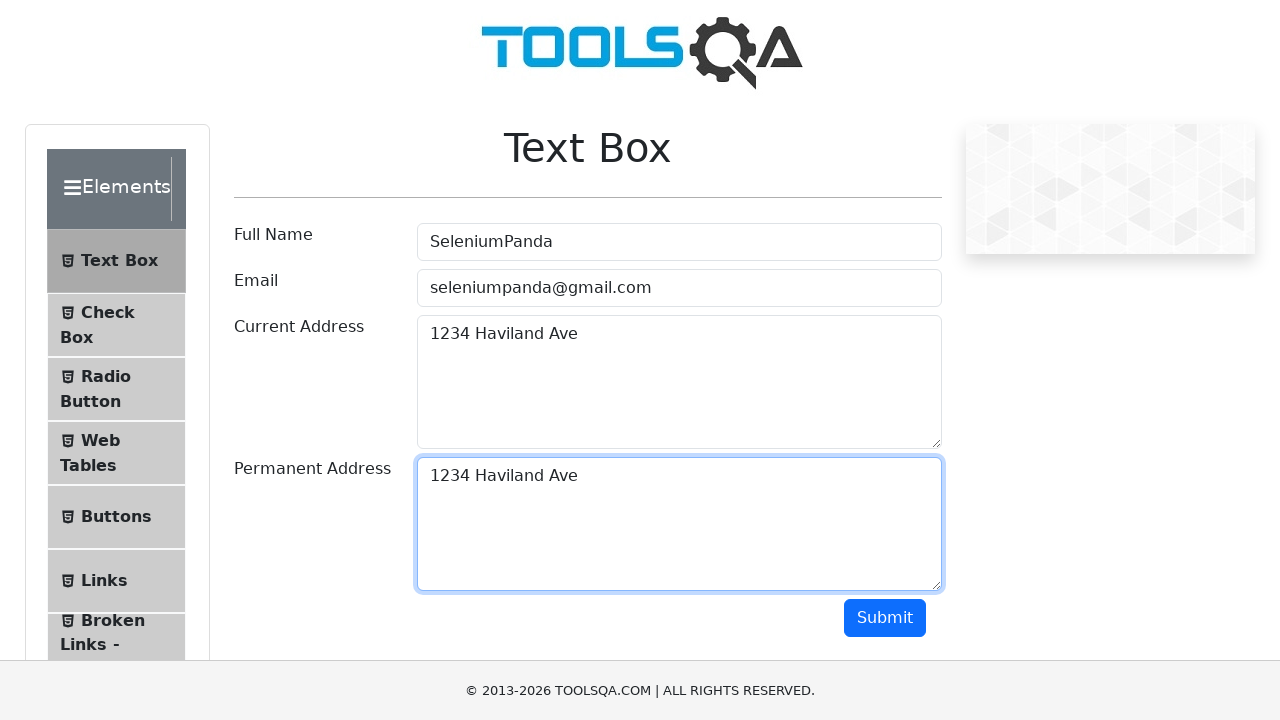